Navigates to Widgets page and clicks on Menu link to navigate to that section

Starting URL: https://demoqa.com/widgets

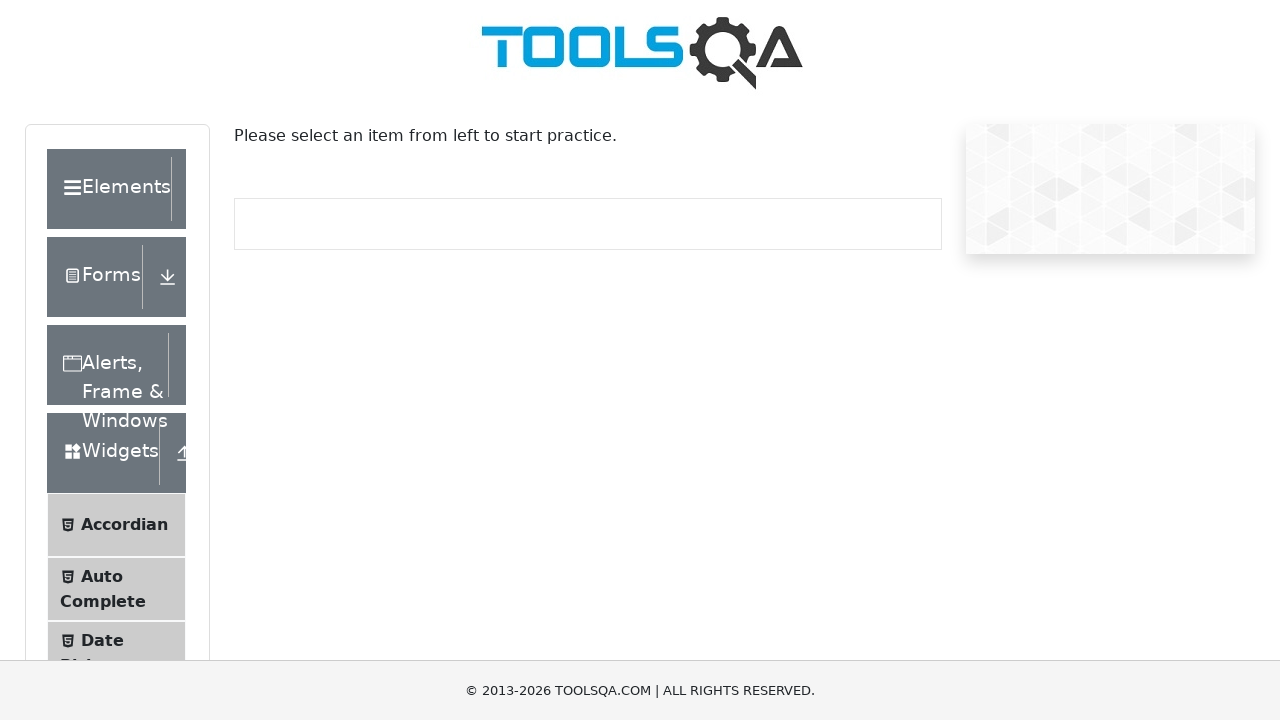

Clicked on Menu link in the widgets menu at (105, 361) on span.text:has-text('Menu'):not(:has-text('Select'))
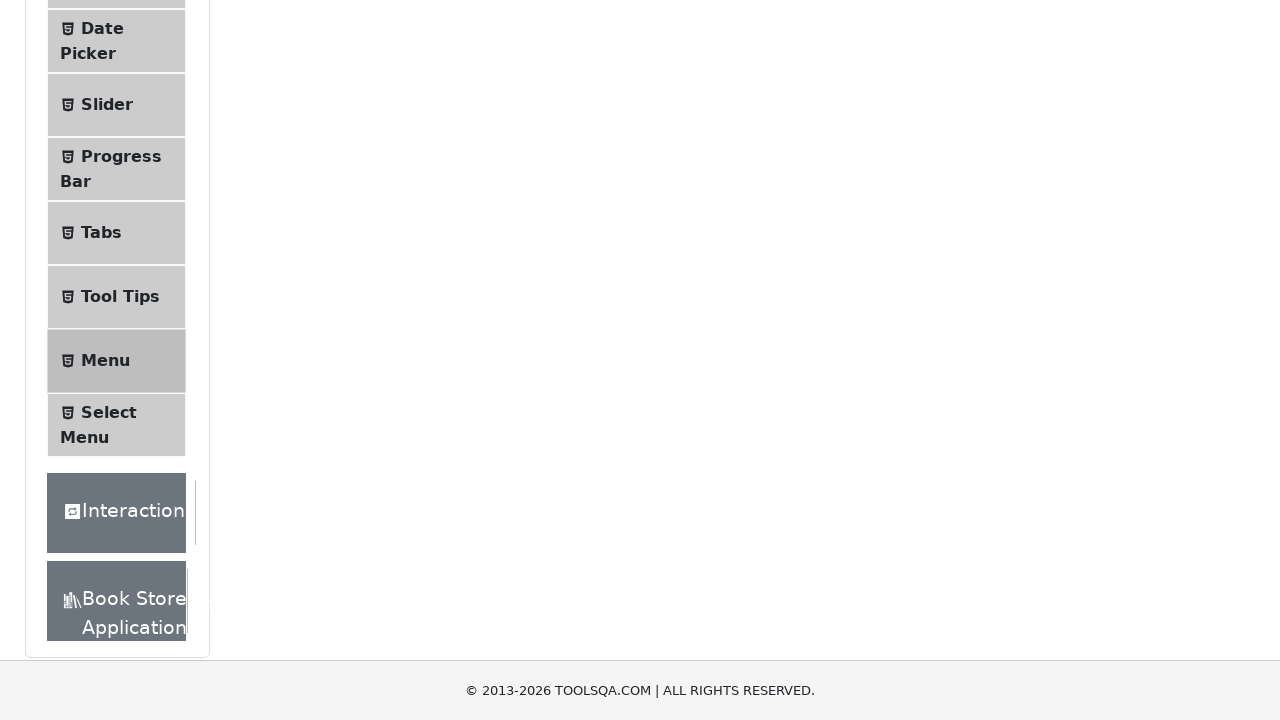

Navigated to Menu page successfully
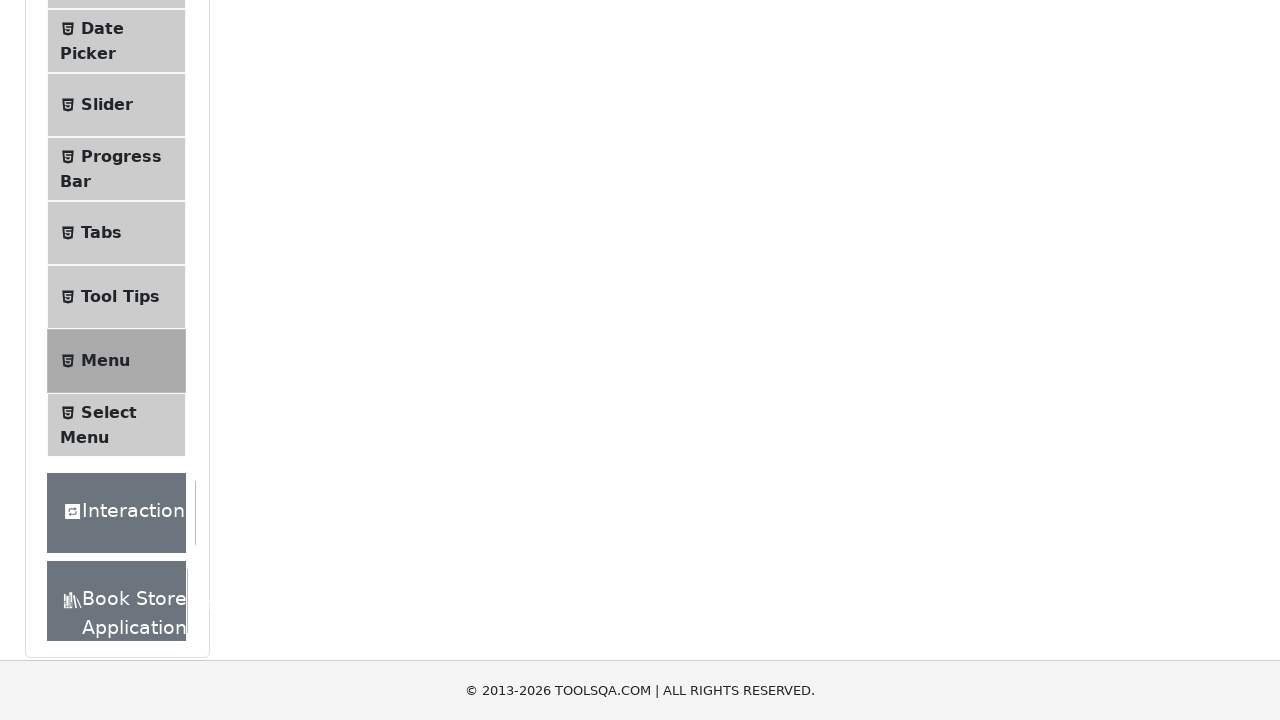

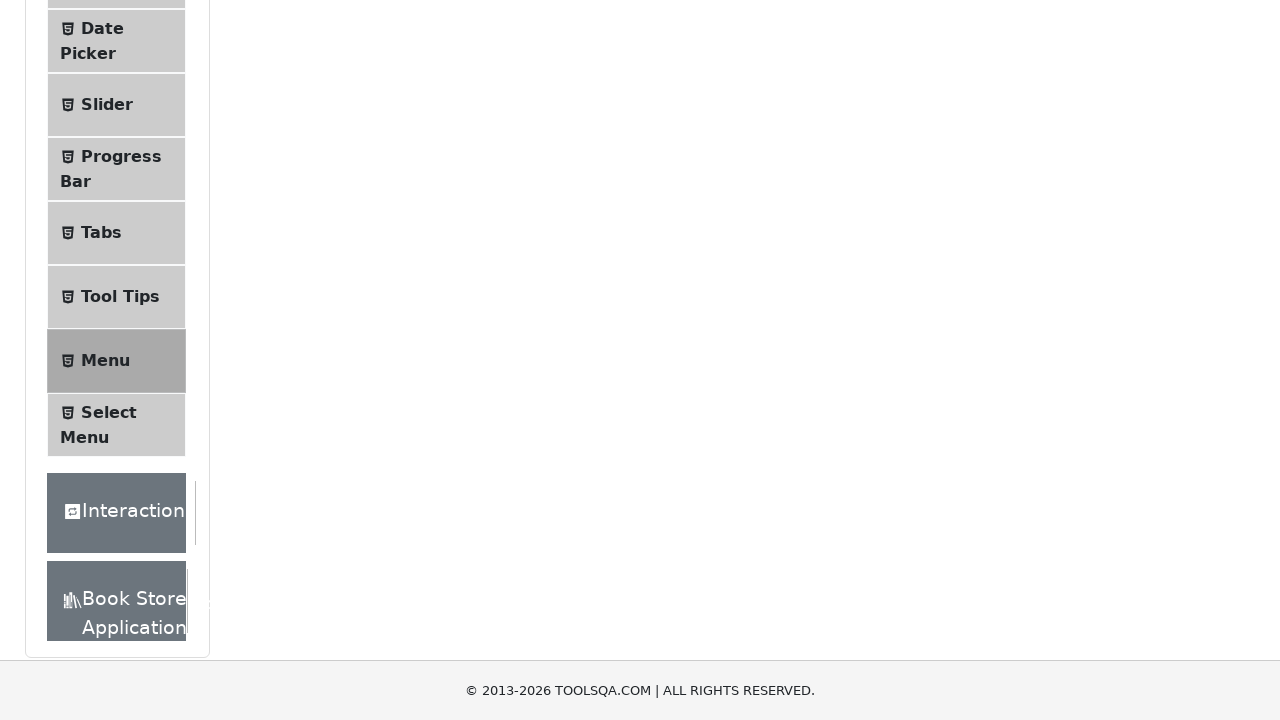